Tests the drag and drop slider functionality by navigating to the slider demo page and adjusting a slider to a specific value

Starting URL: https://www.lambdatest.com/selenium-playground/

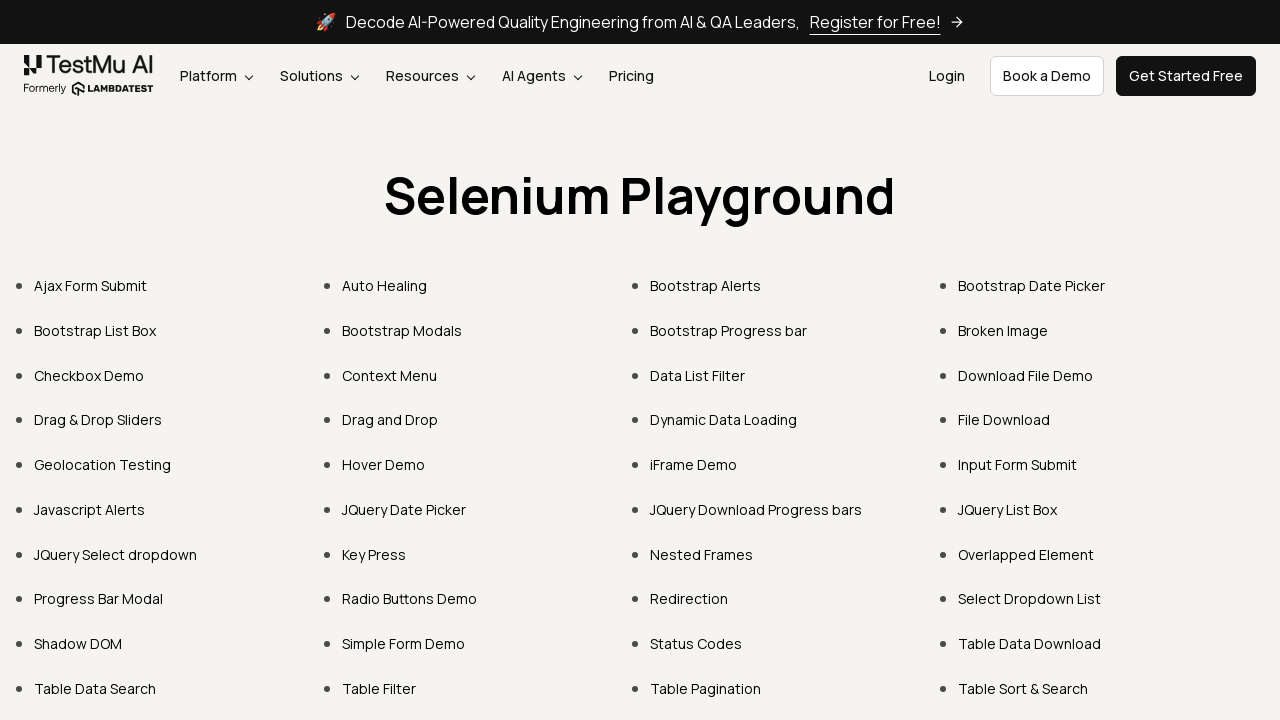

Clicked on 'Drag & Drop Sliders' link at (98, 420) on internal:role=link[name="Drag & Drop Sliders"i]
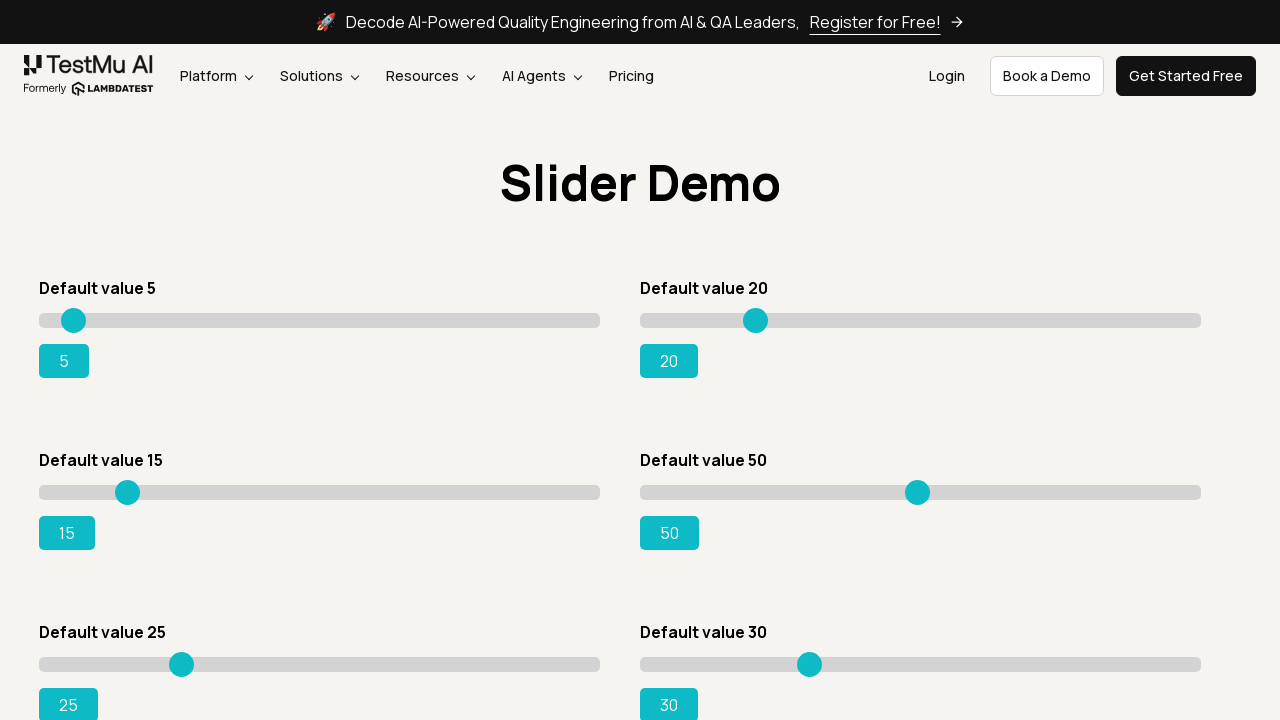

Located slider3 element
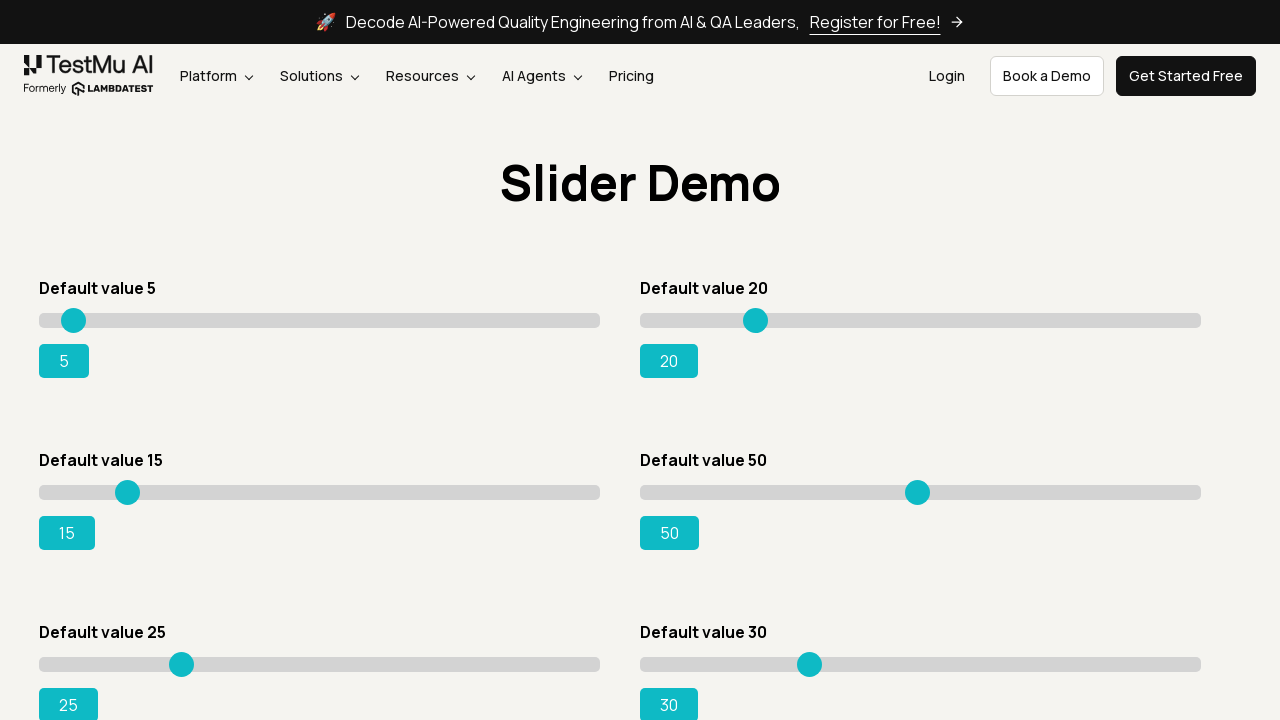

Set slider3 value to 95 on #slider3 >> internal:role=slider
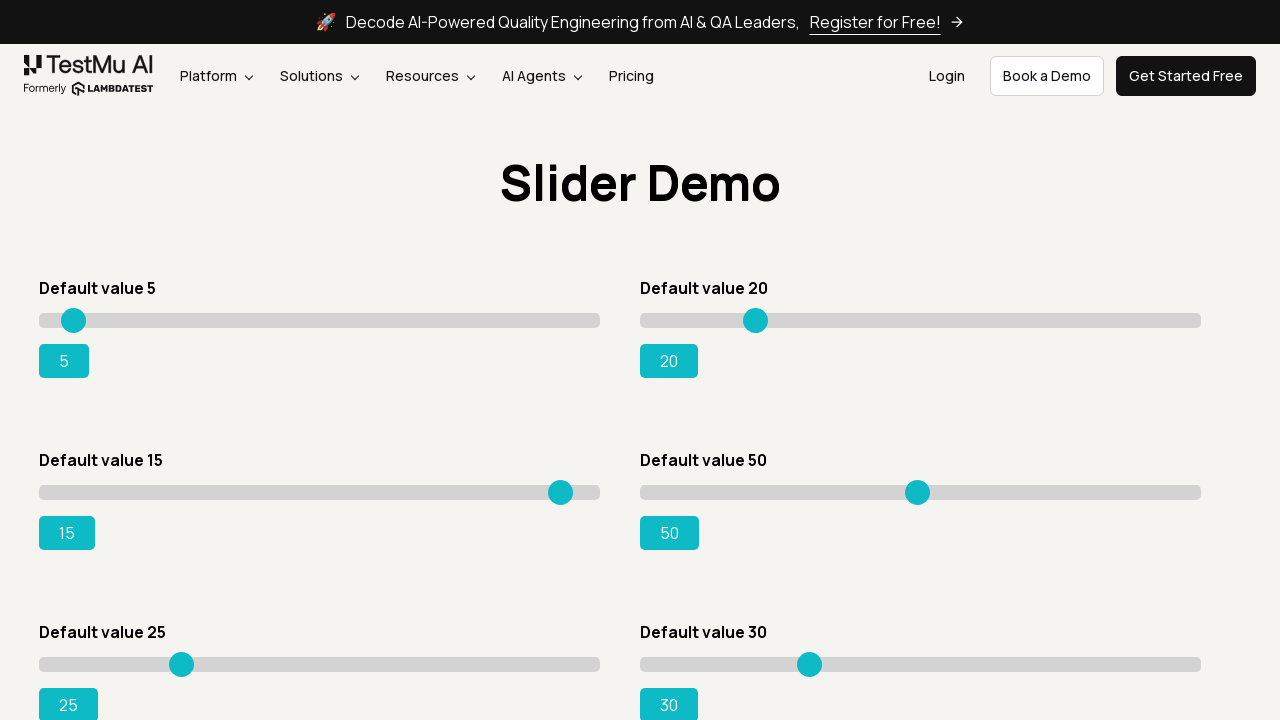

Waited 500ms for slider to update
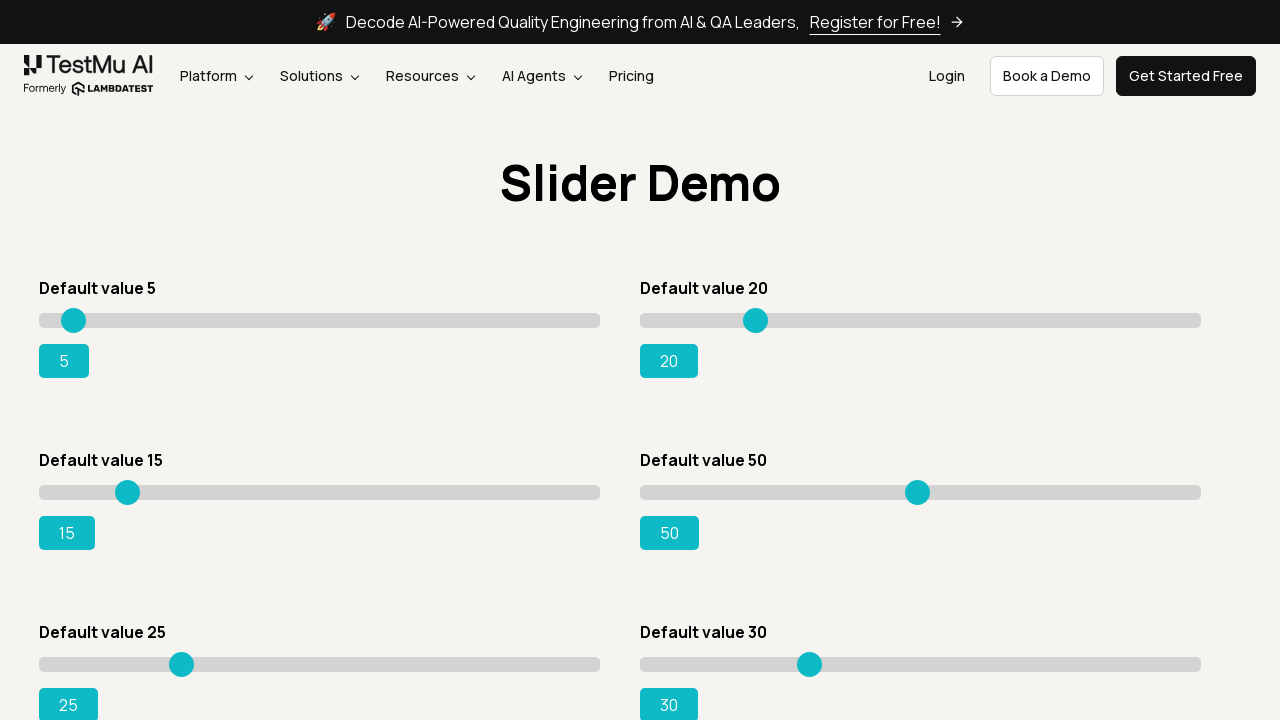

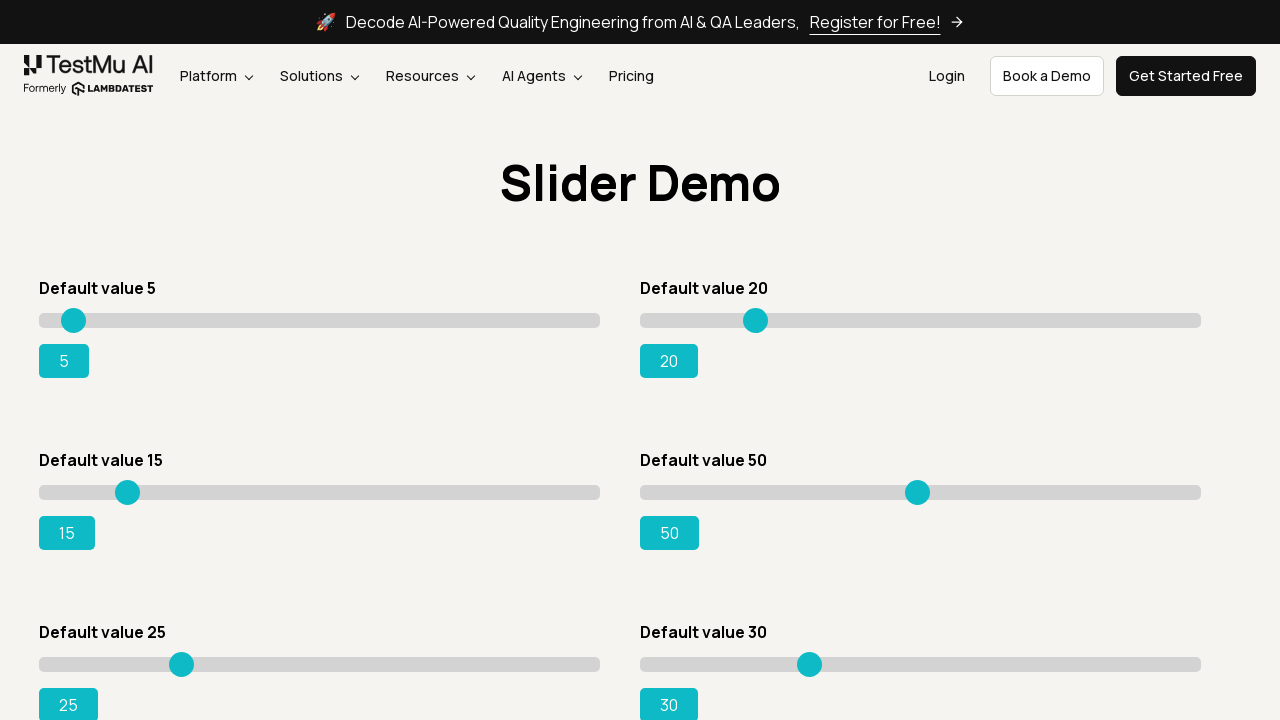